Tests navigation to a new URL by loading a different page from the same site.

Starting URL: https://devqa.io/

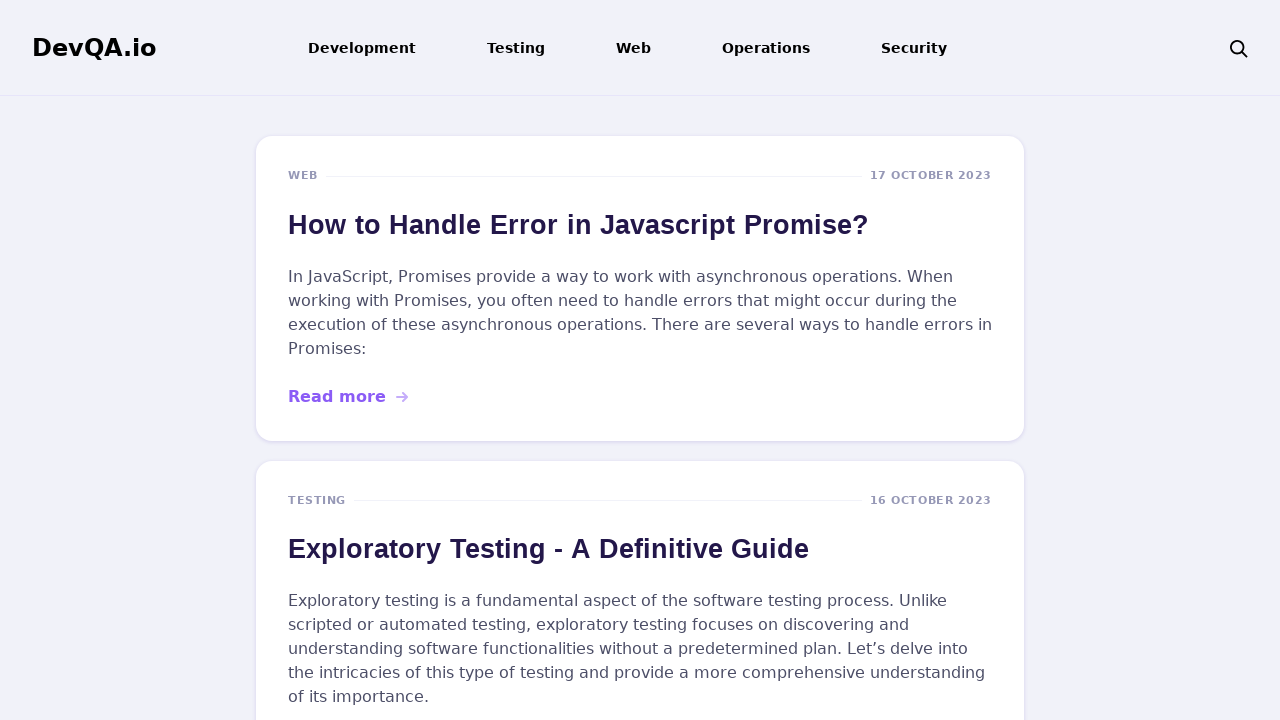

Initial page load completed - networkidle state reached
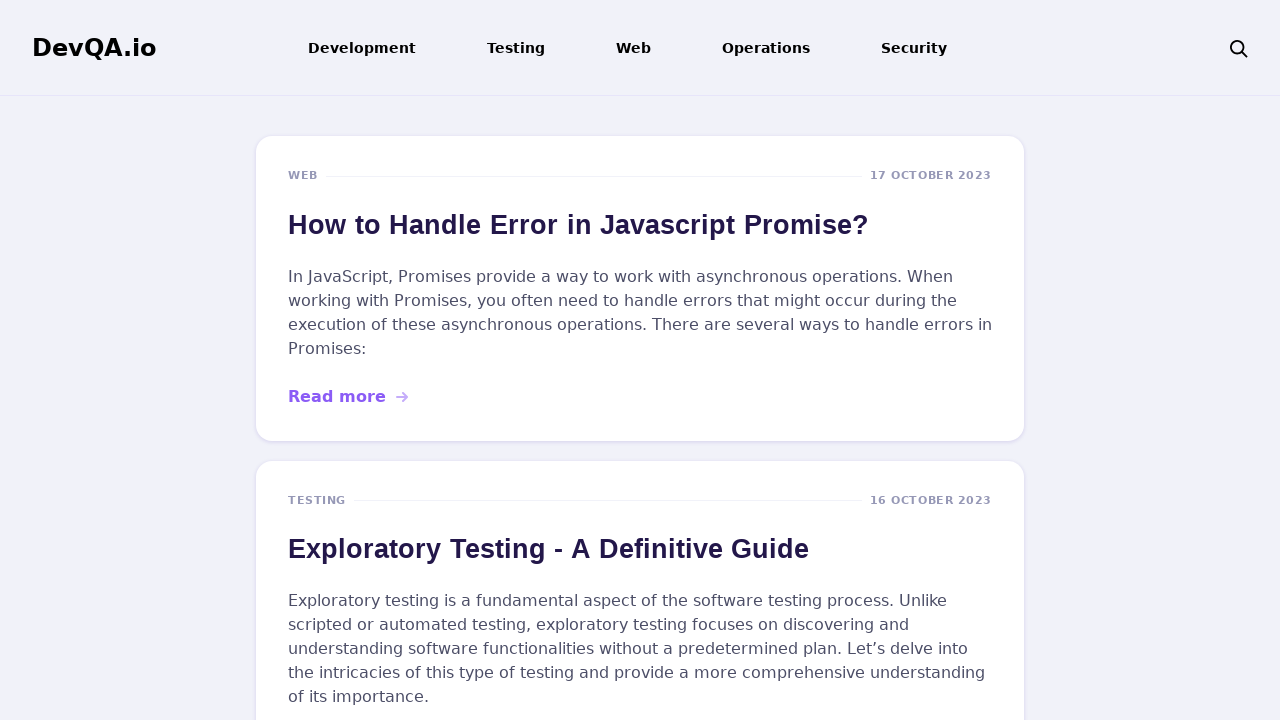

Navigated to new page at https://devqa.io/tag/qa/
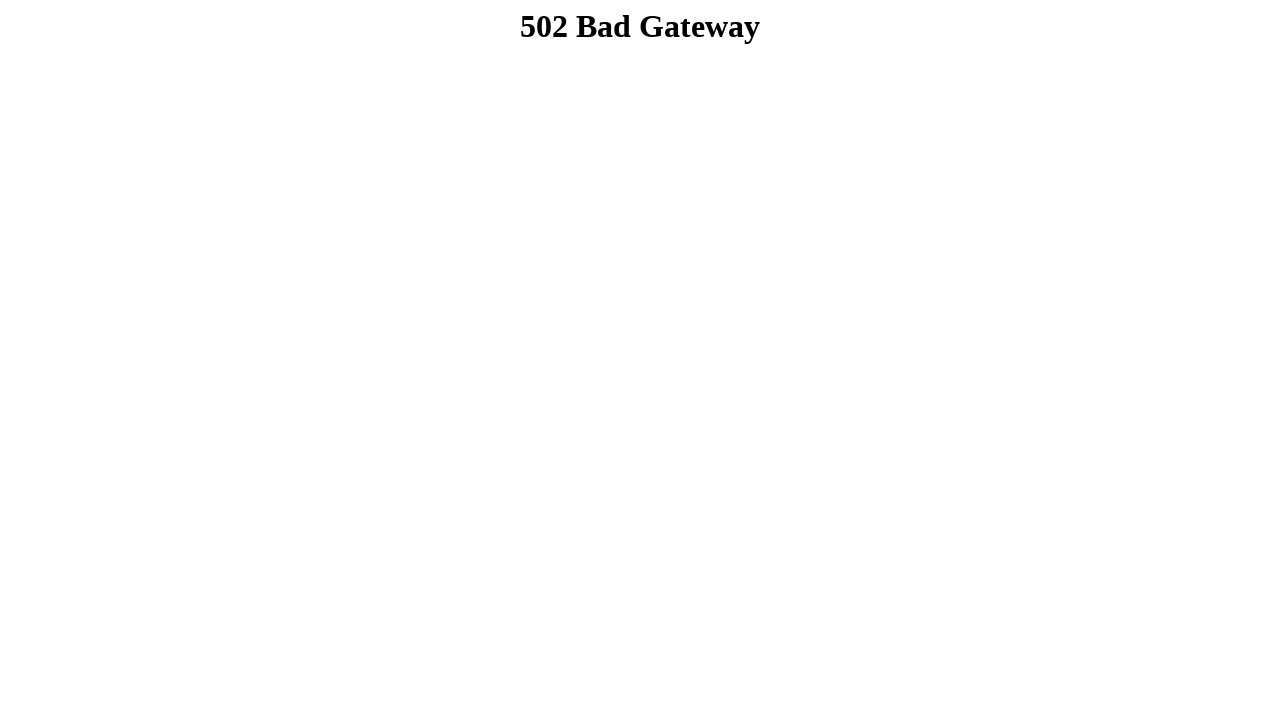

New page load completed - networkidle state reached
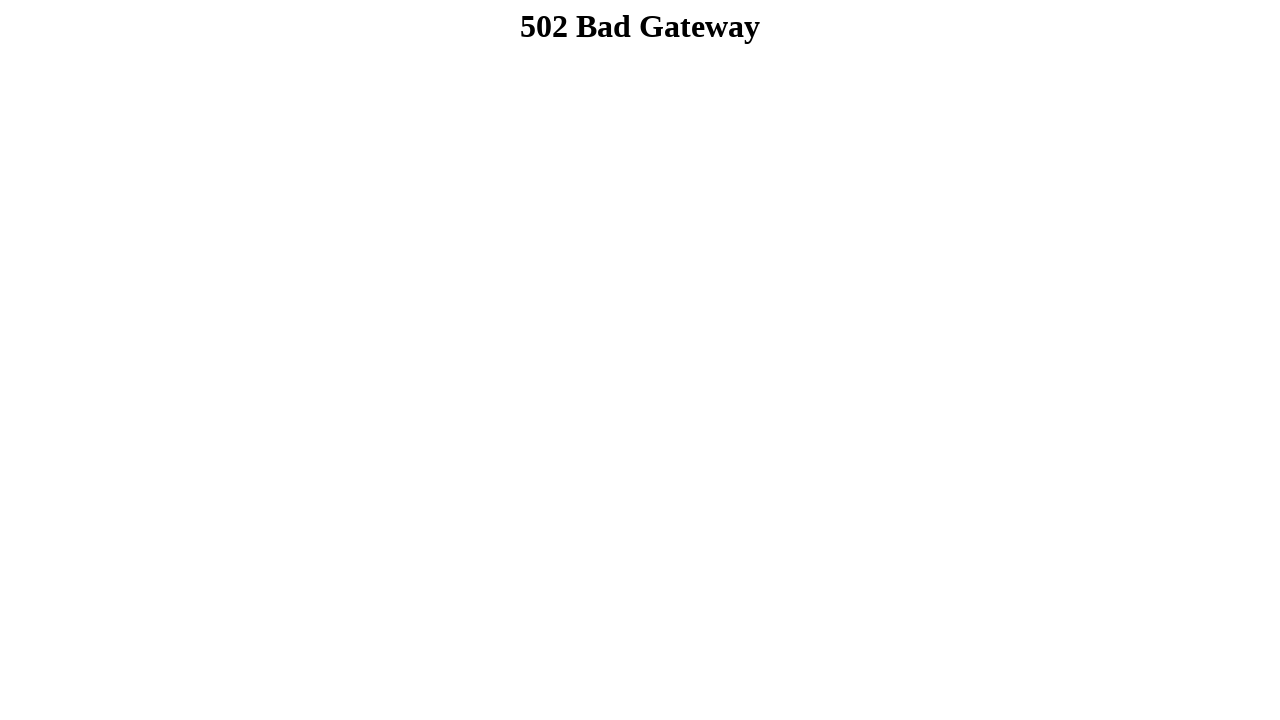

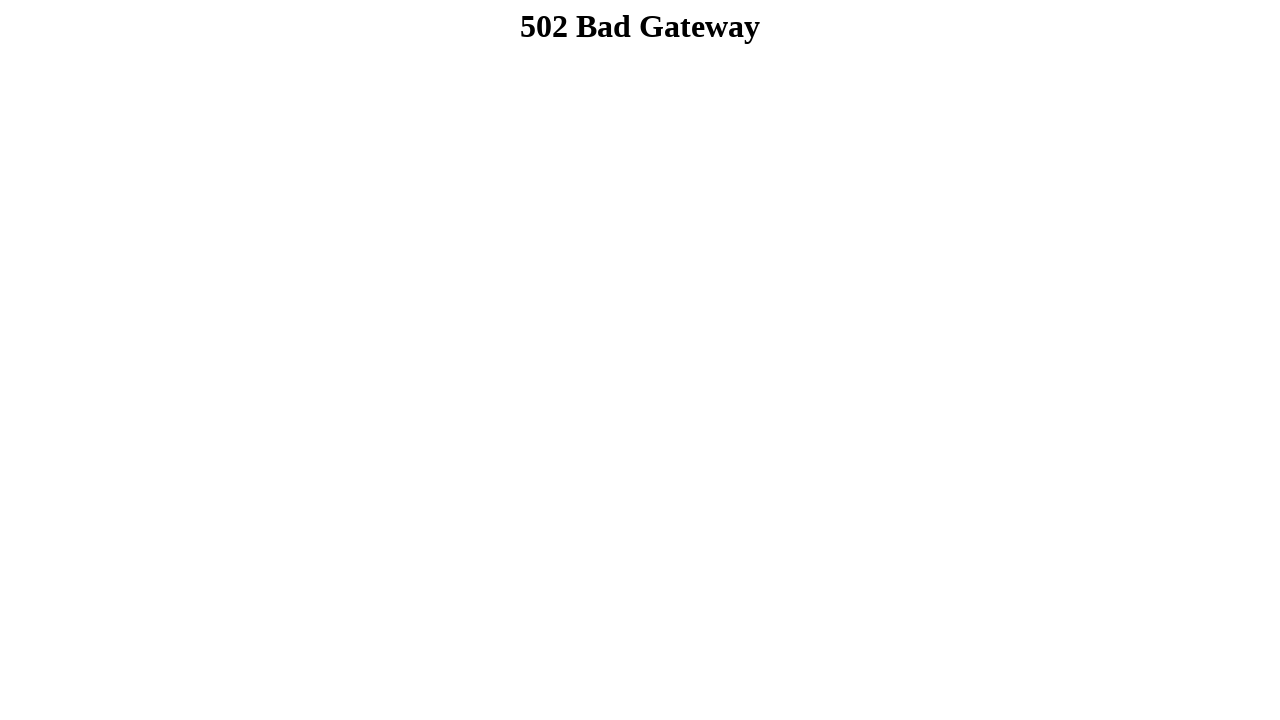